Tests file upload functionality by selecting a file and submitting the upload form on a public test site

Starting URL: http://the-internet.herokuapp.com/upload

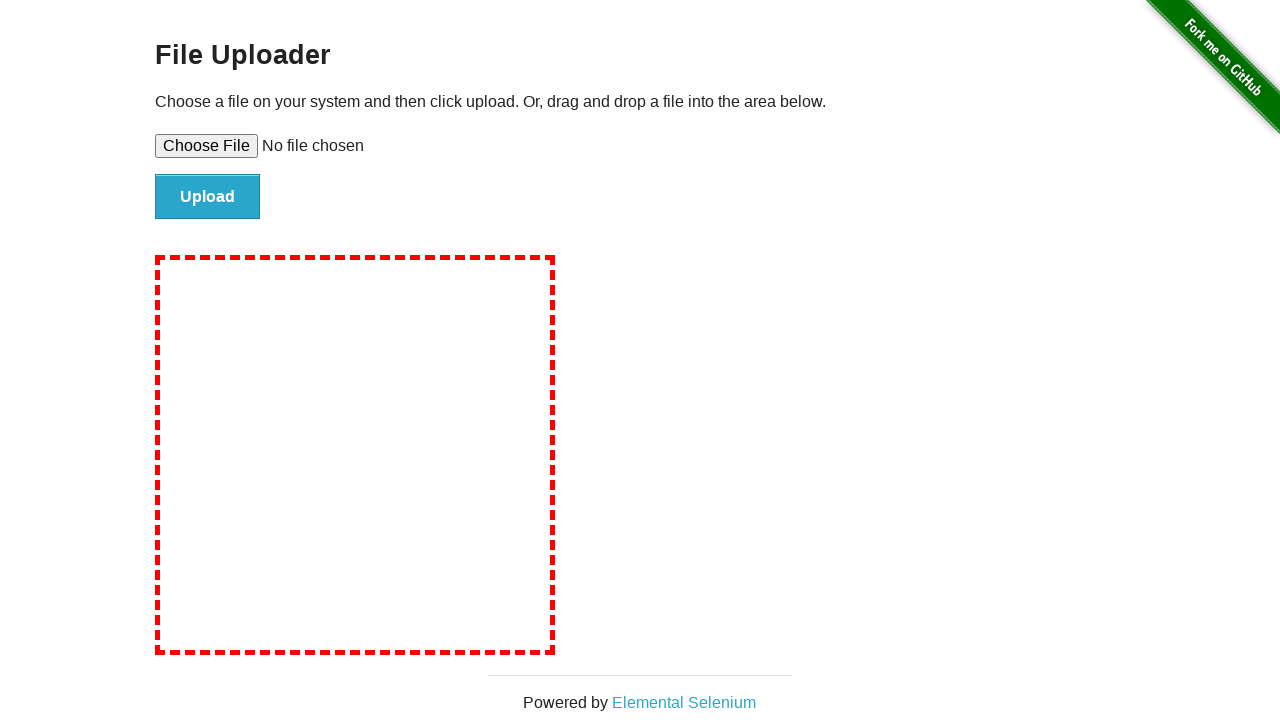

Created temporary test file for upload
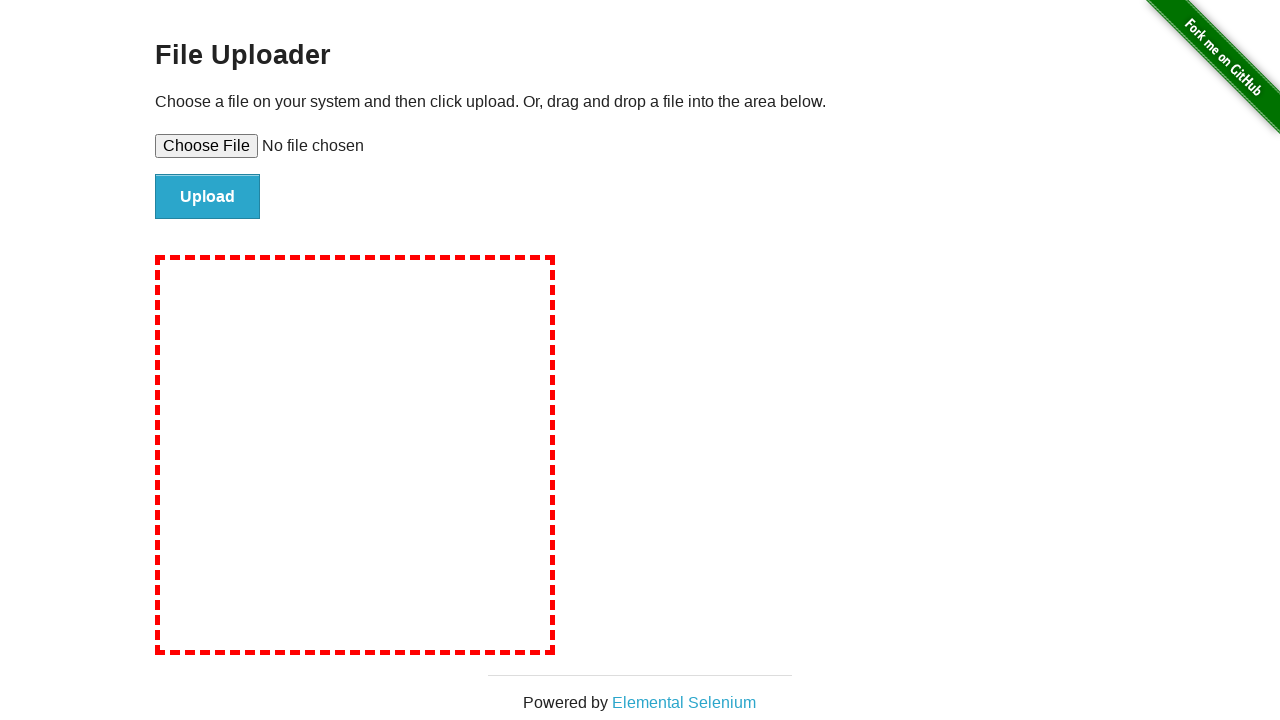

Selected file for upload via file input field
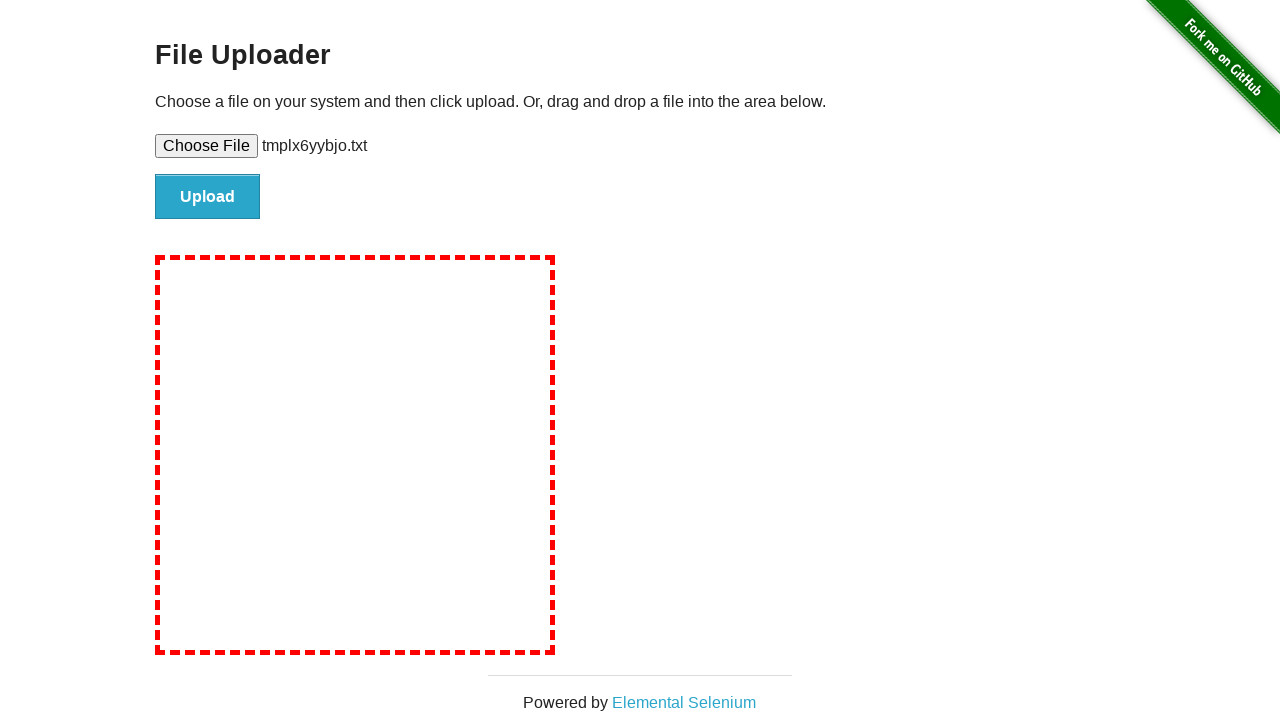

Clicked submit button to upload file at (208, 197) on #file-submit
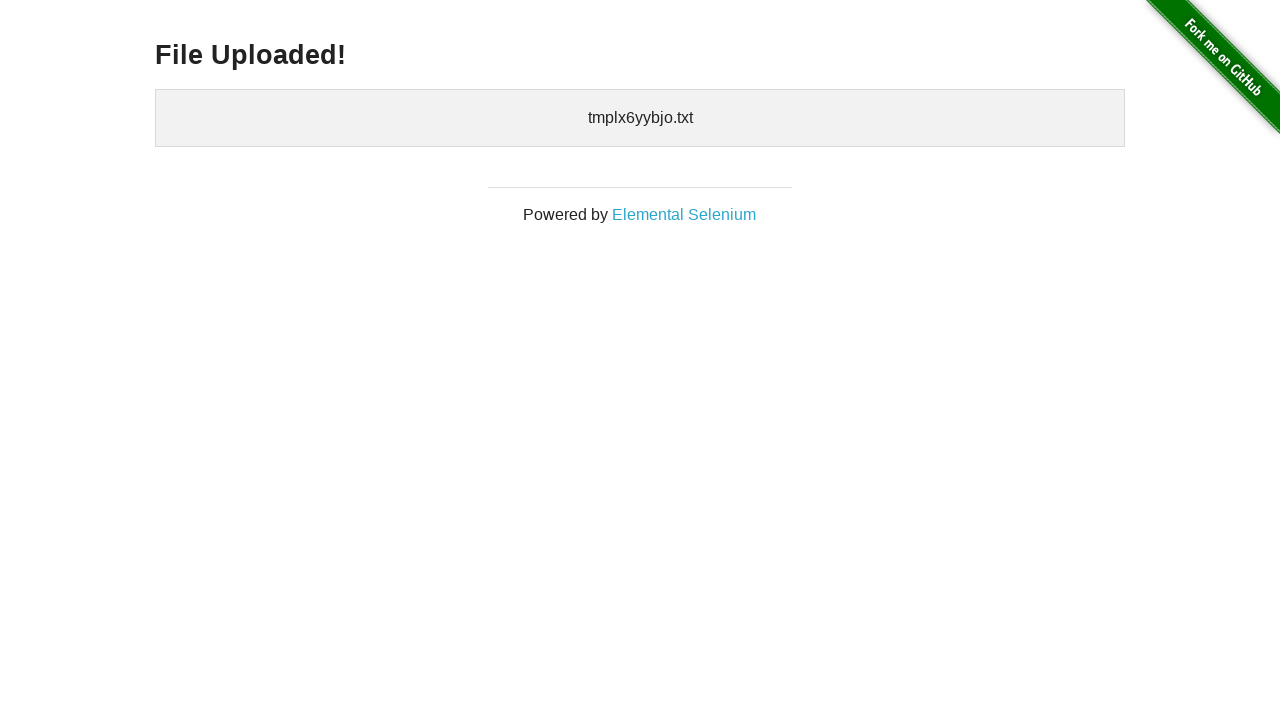

Upload completed and confirmation message displayed
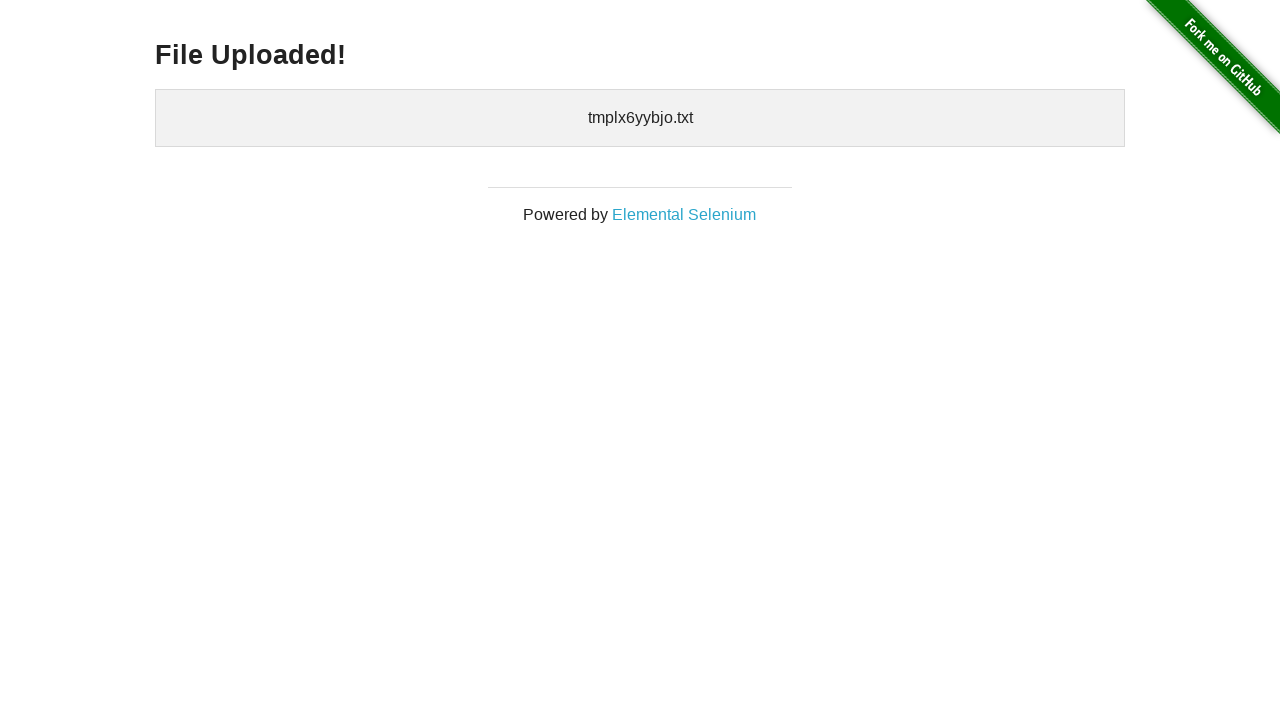

Cleaned up temporary test file
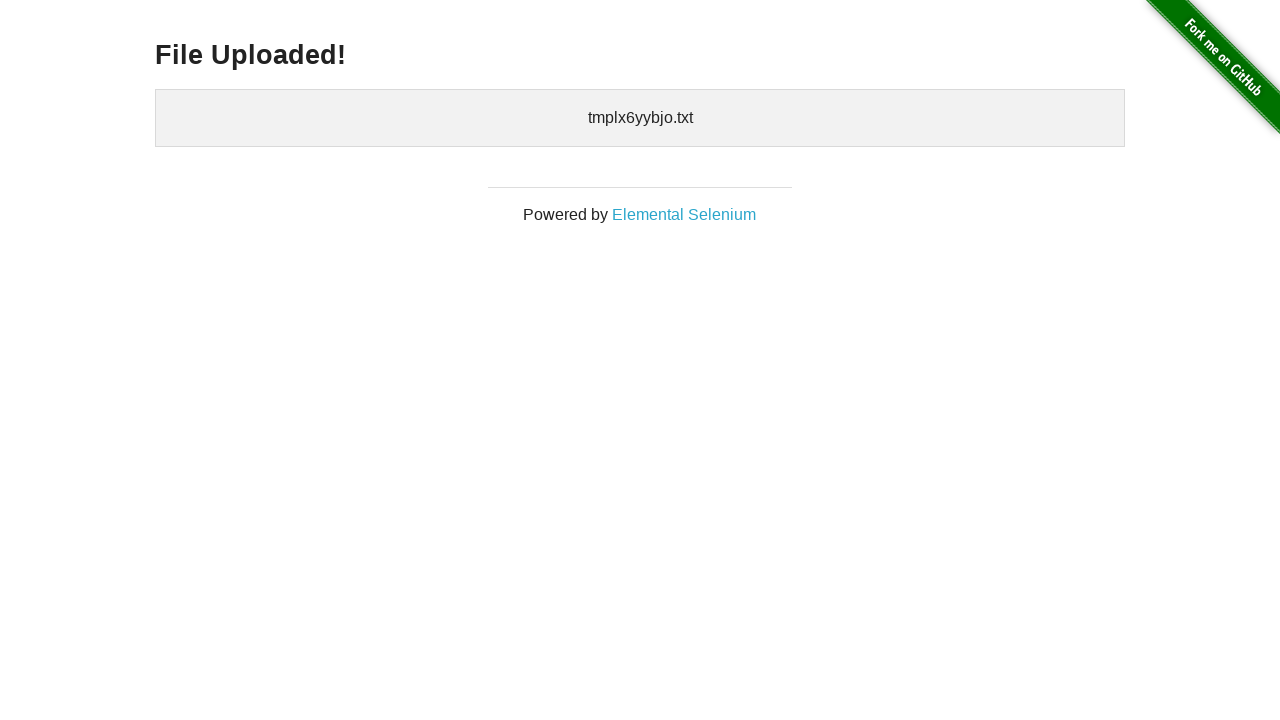

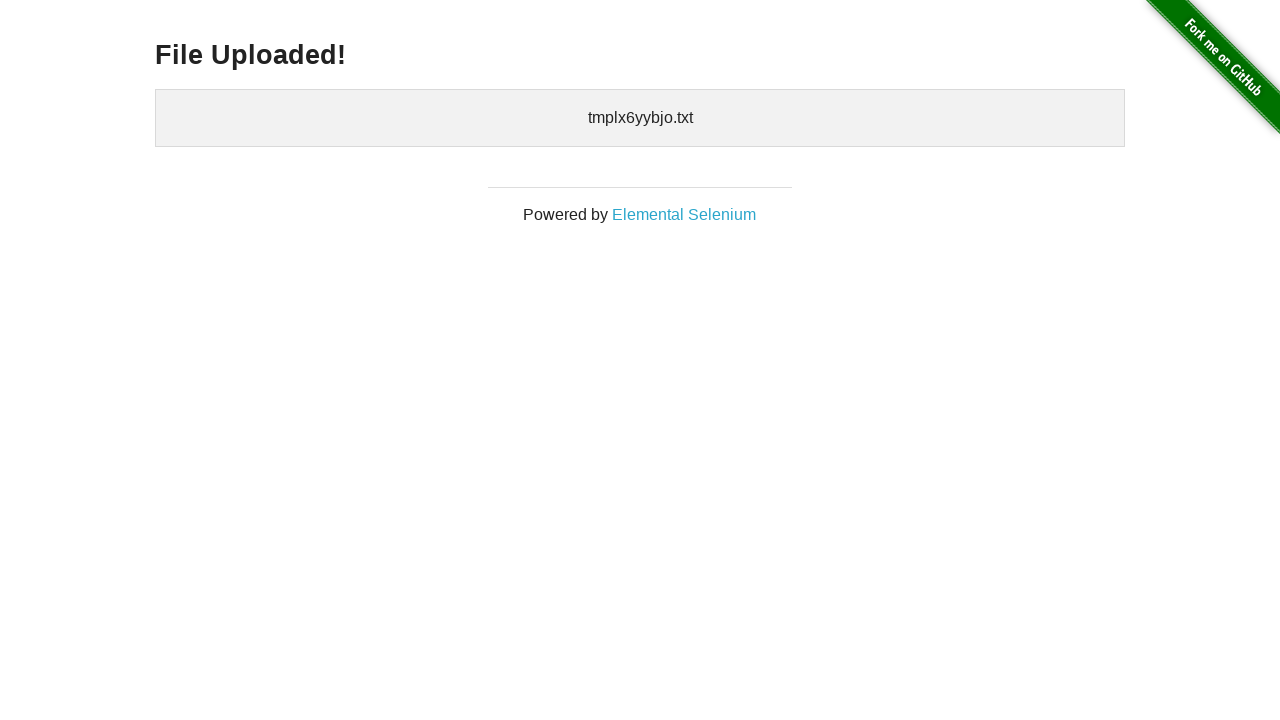